Navigates to Google Play Store books collection page and scrolls to the bottom to load all content on the page.

Starting URL: https://play.google.com/store/books/collection/cluster?clp=0g4XChUKD3RvcHNlbGxpbmdfcGFpZBAHGAE%3D:S:ANO1ljIvTNM&gsr=ChrSDhcKFQoPdG9wc2VsbGluZ19wYWlkEAcYAQ%3D%3D:S:ANO1ljK-5i4&gl=IE

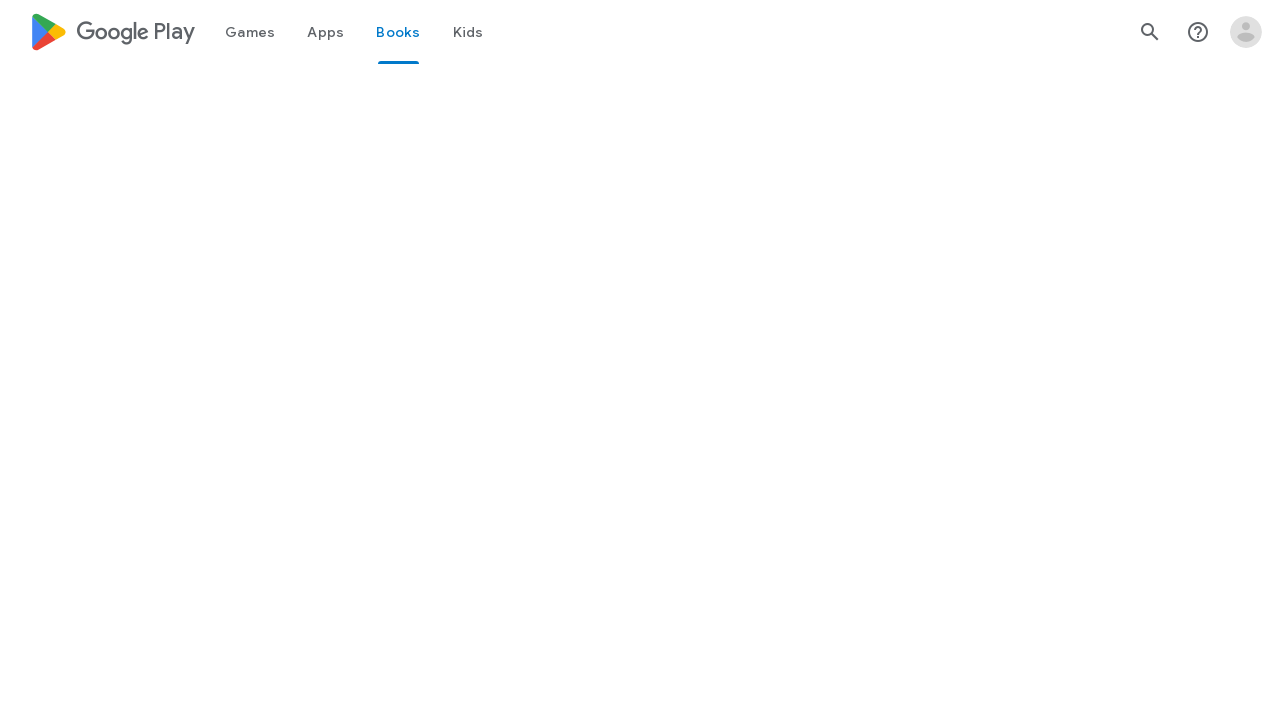

Scrolled to bottom of Google Play Store books collection page
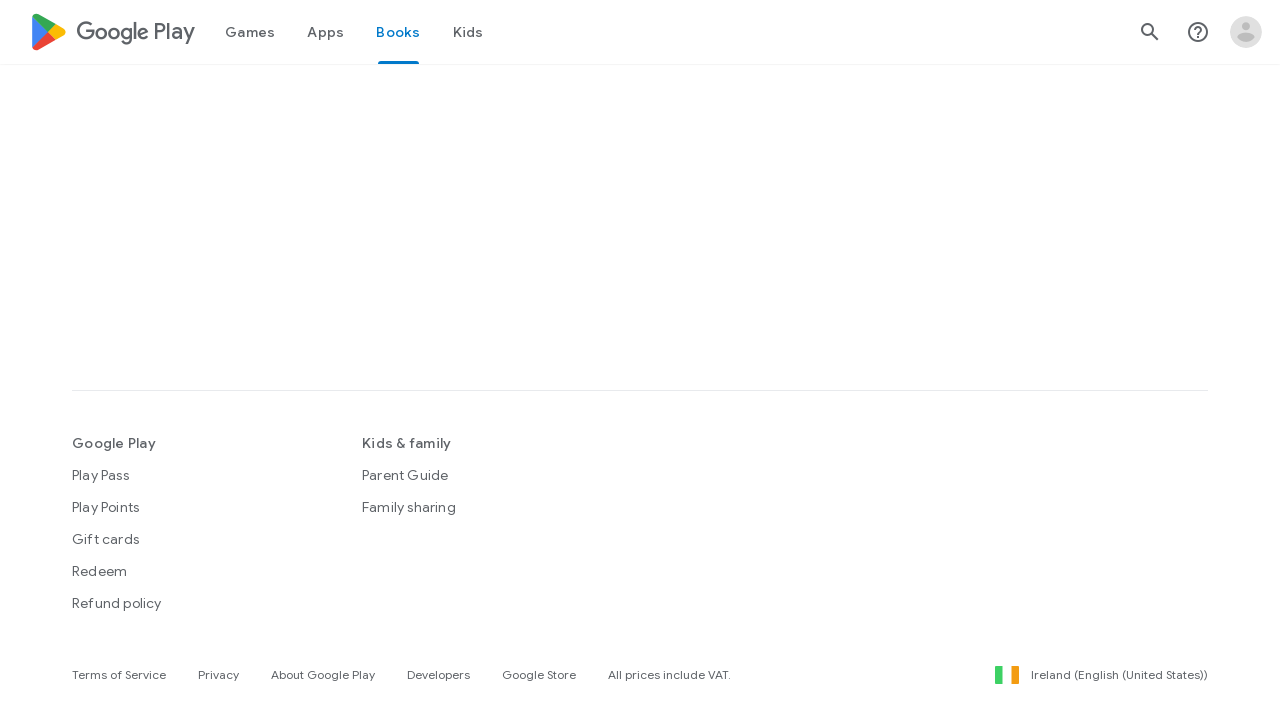

Waited 2 seconds for dynamic content to load
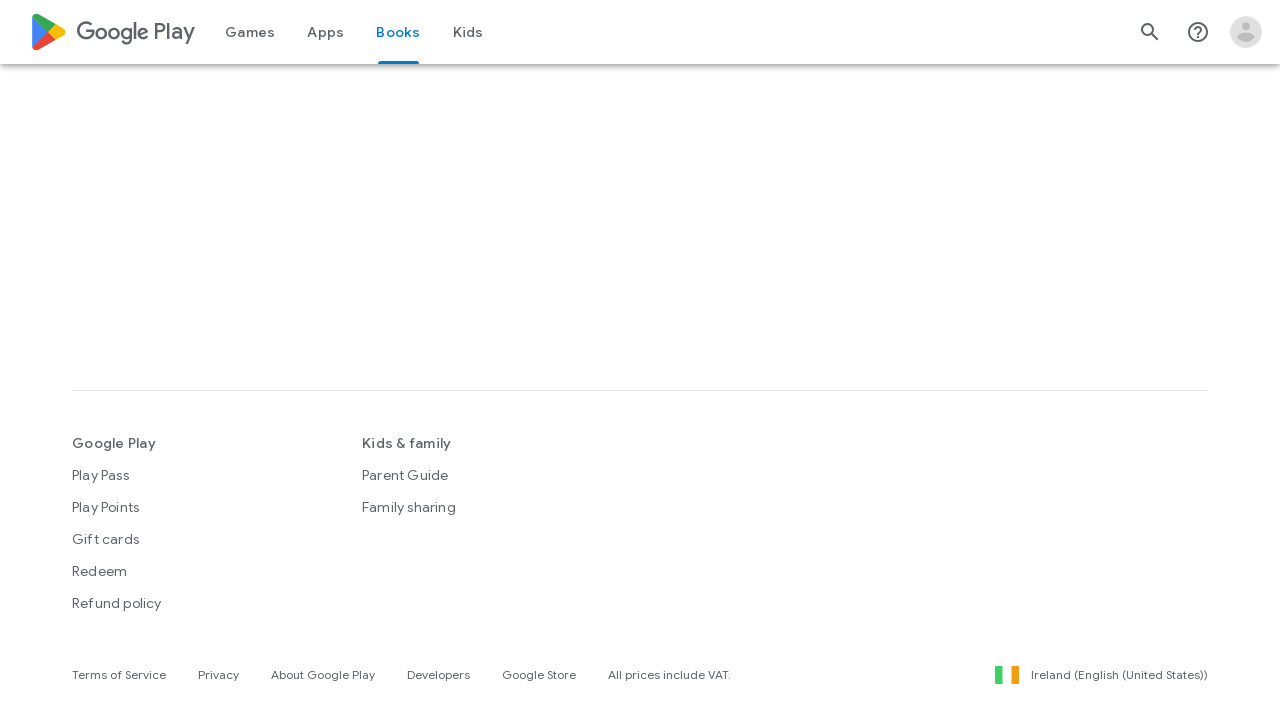

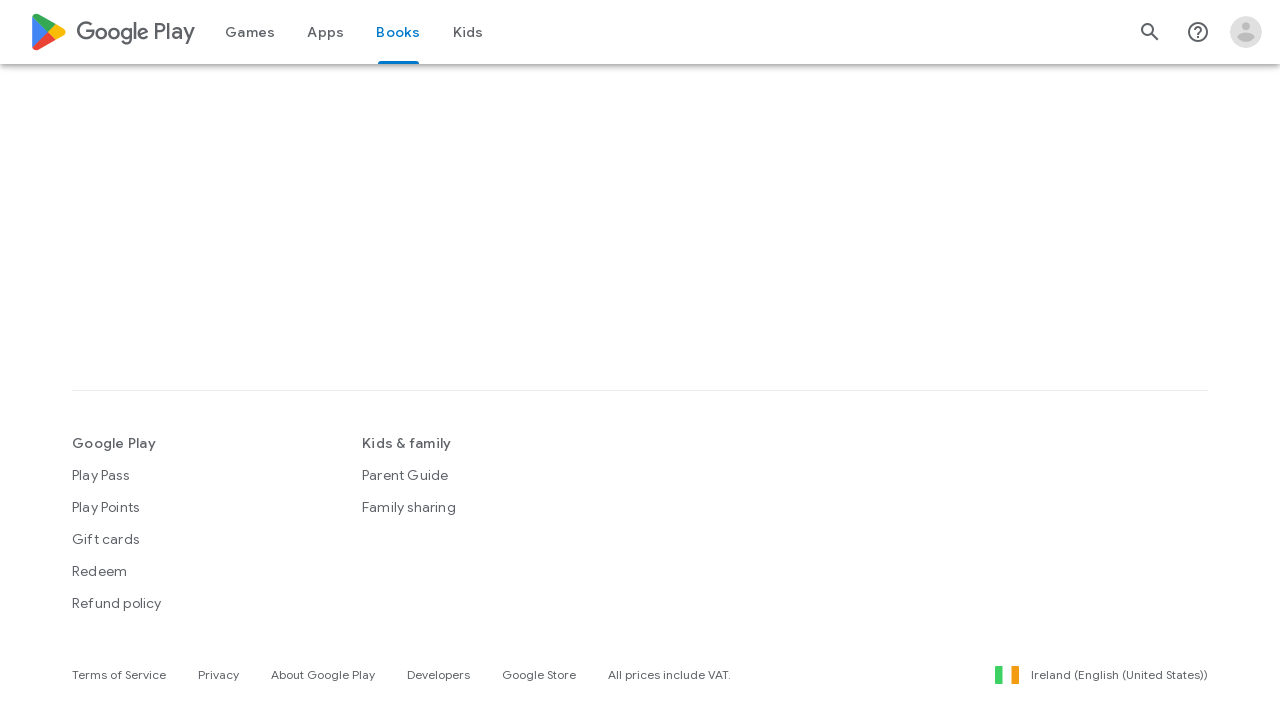